Validates that the regenerate background button has the correct onclick handler

Starting URL: https://jaredwebber.dev

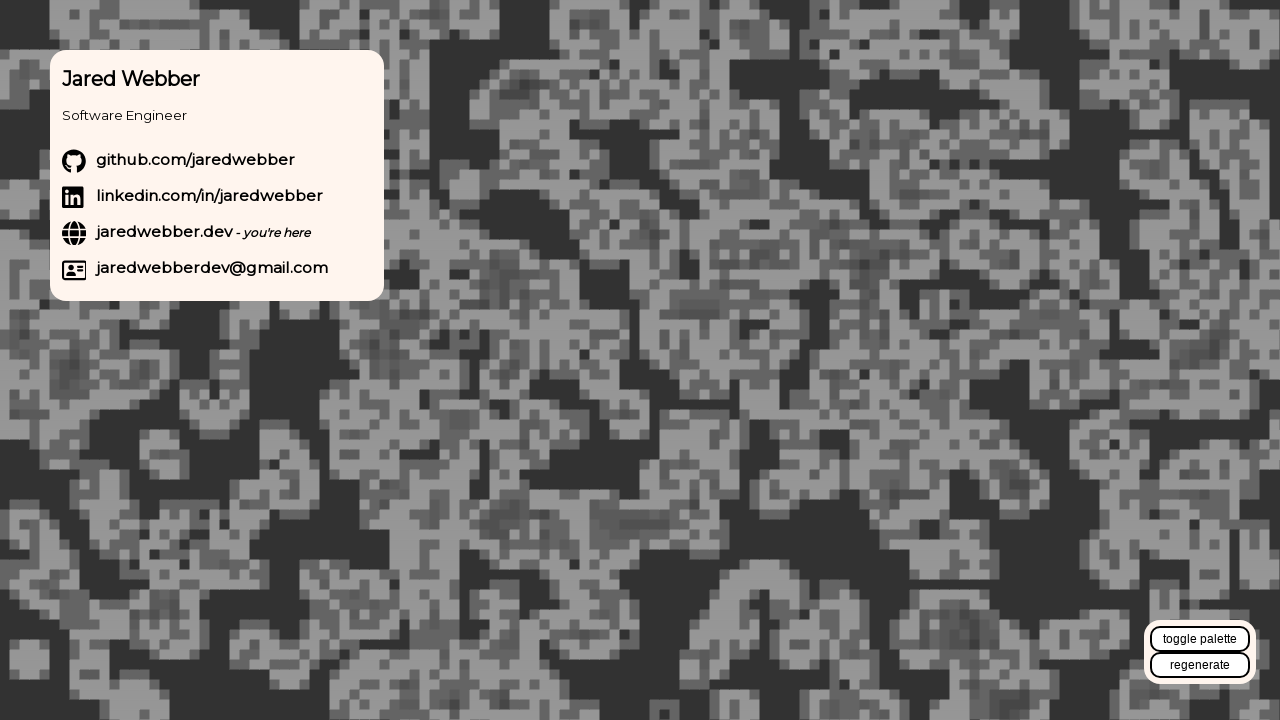

Located the regenerate background button element
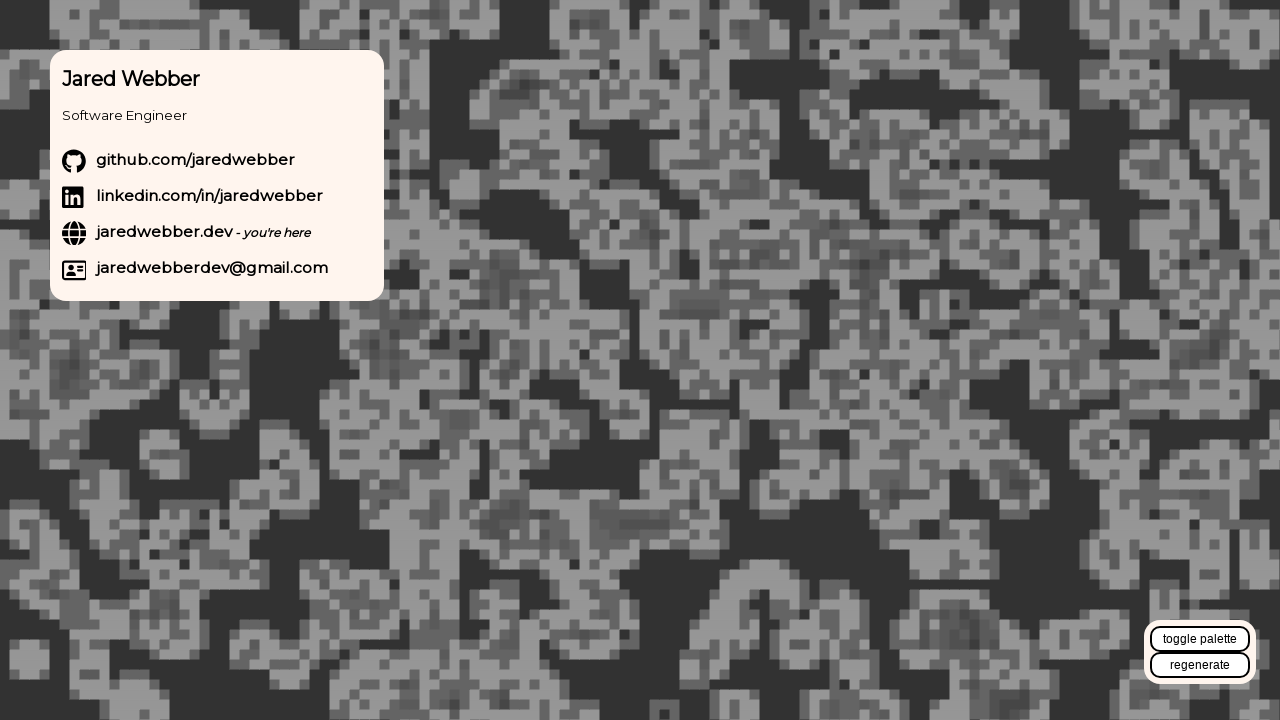

Verified that regenerate background button has correct onclick handler 'regenerateBackground()'
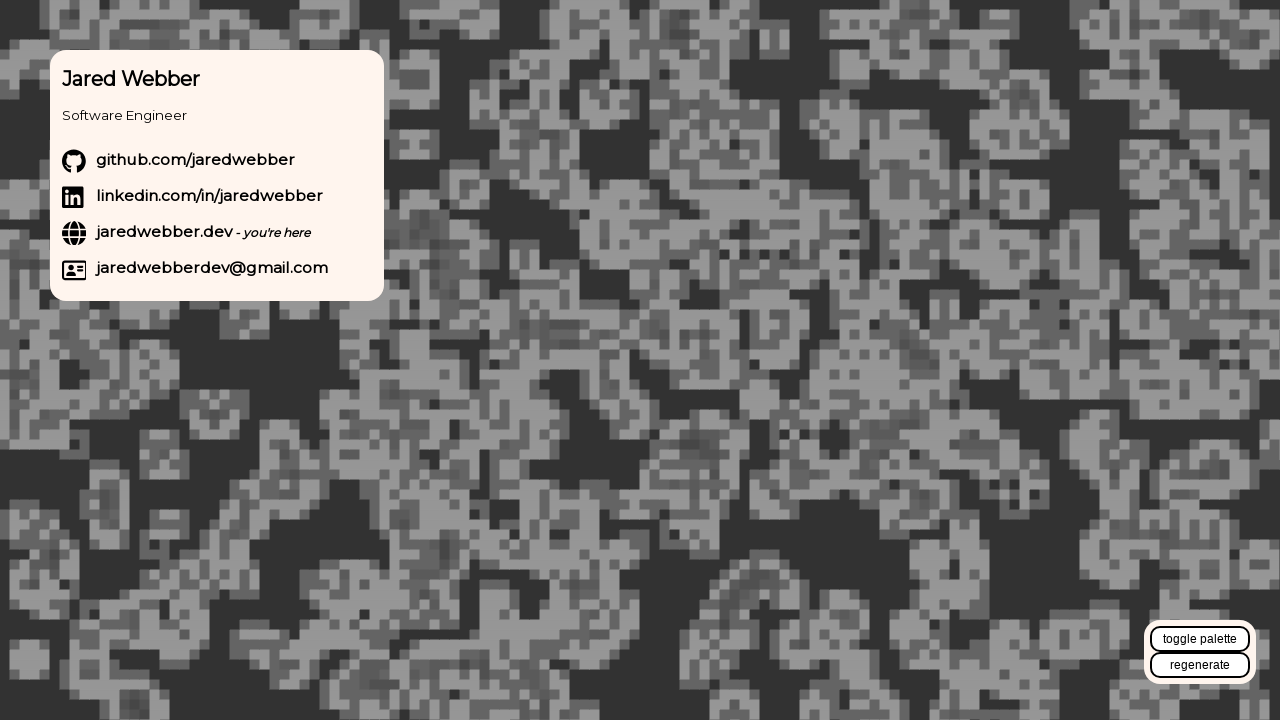

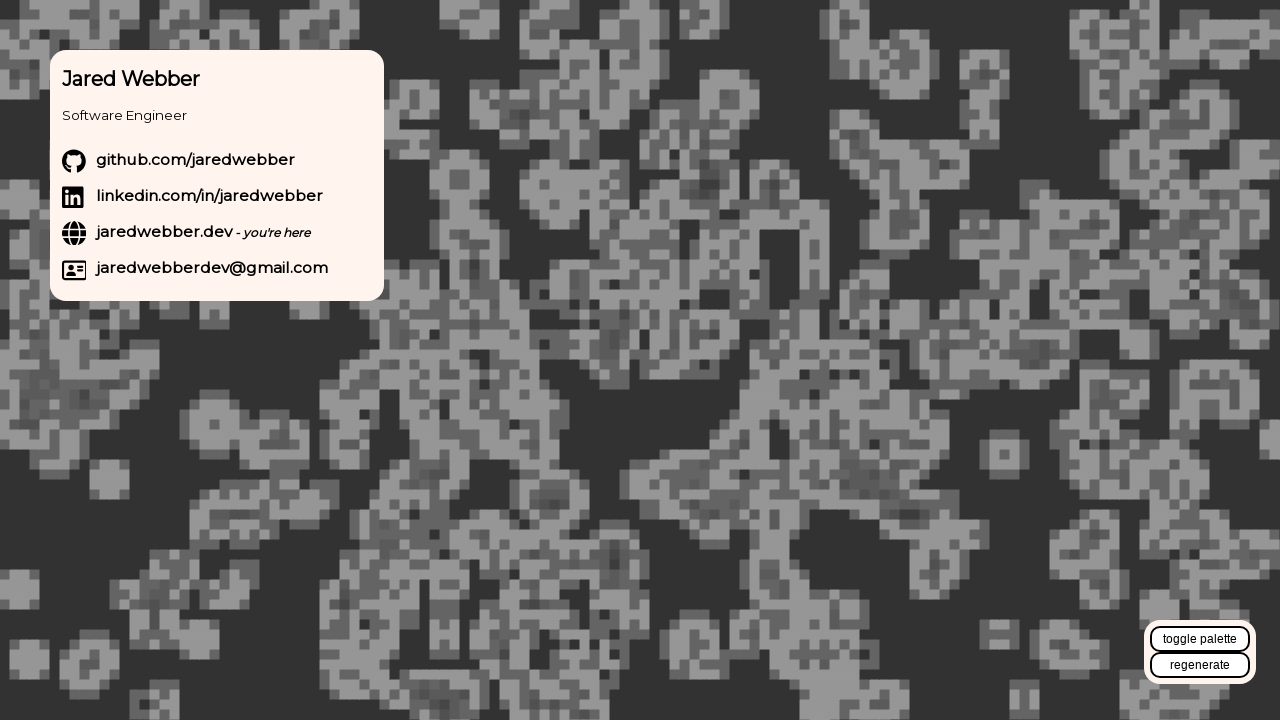